Tests Python.org search functionality by entering "pycon" in the search box and submitting the search

Starting URL: http://www.python.org

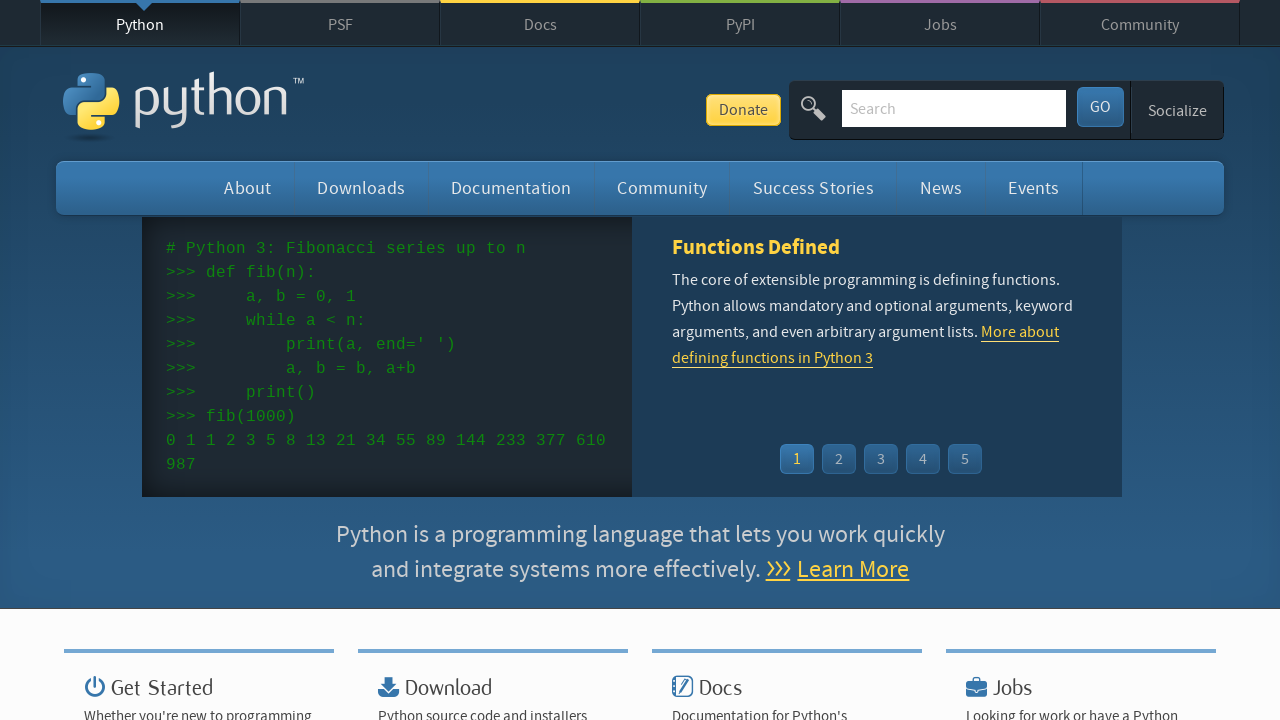

Entered 'pycon' in search box on input[name='q']
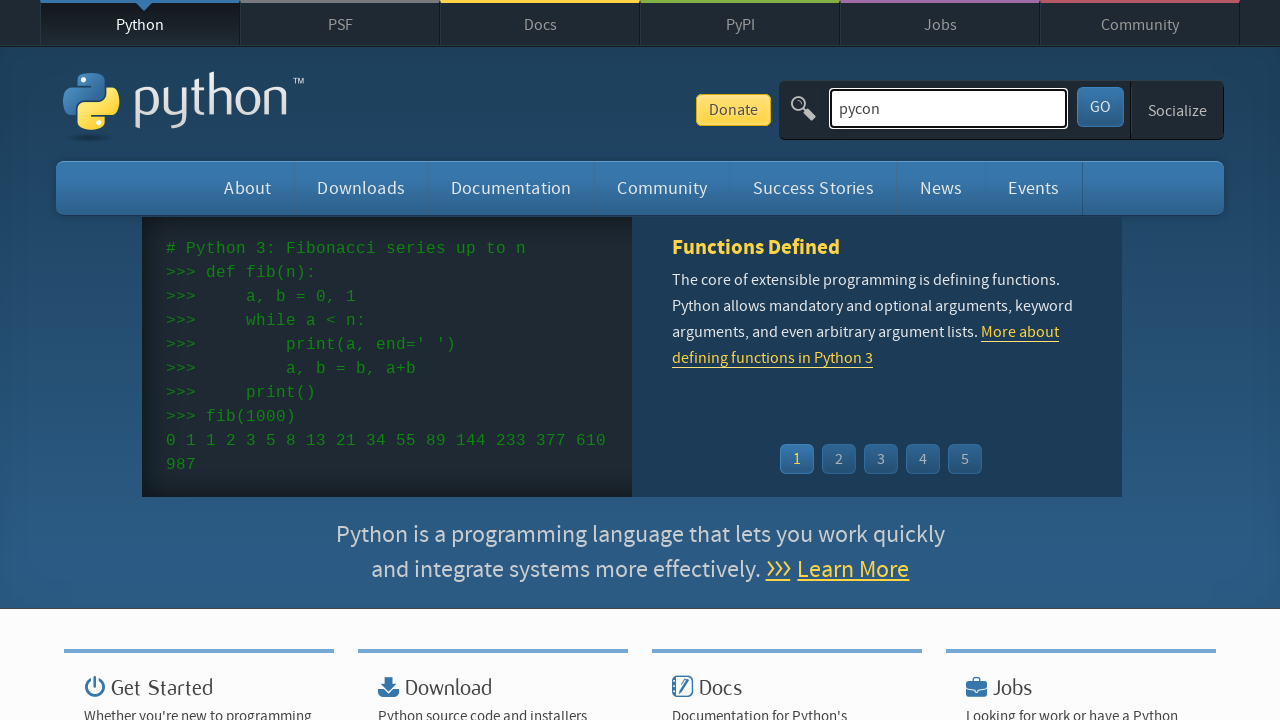

Pressed Enter to submit search on input[name='q']
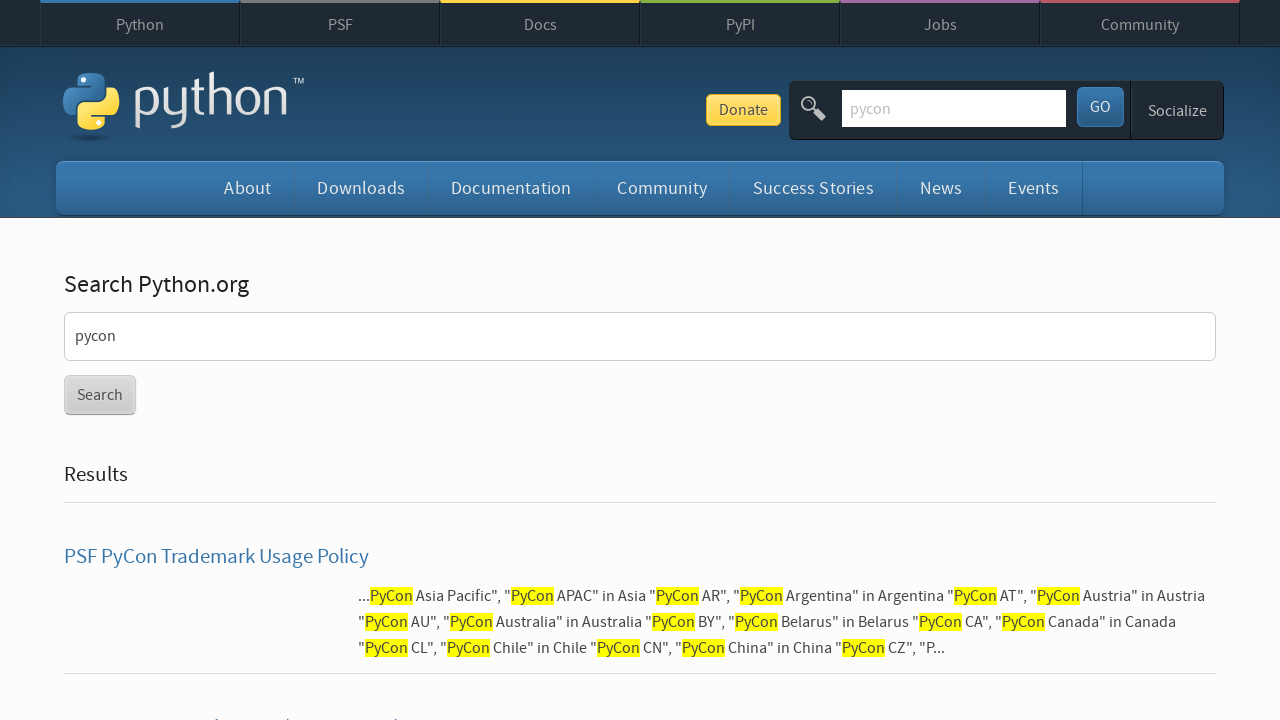

Search results page loaded
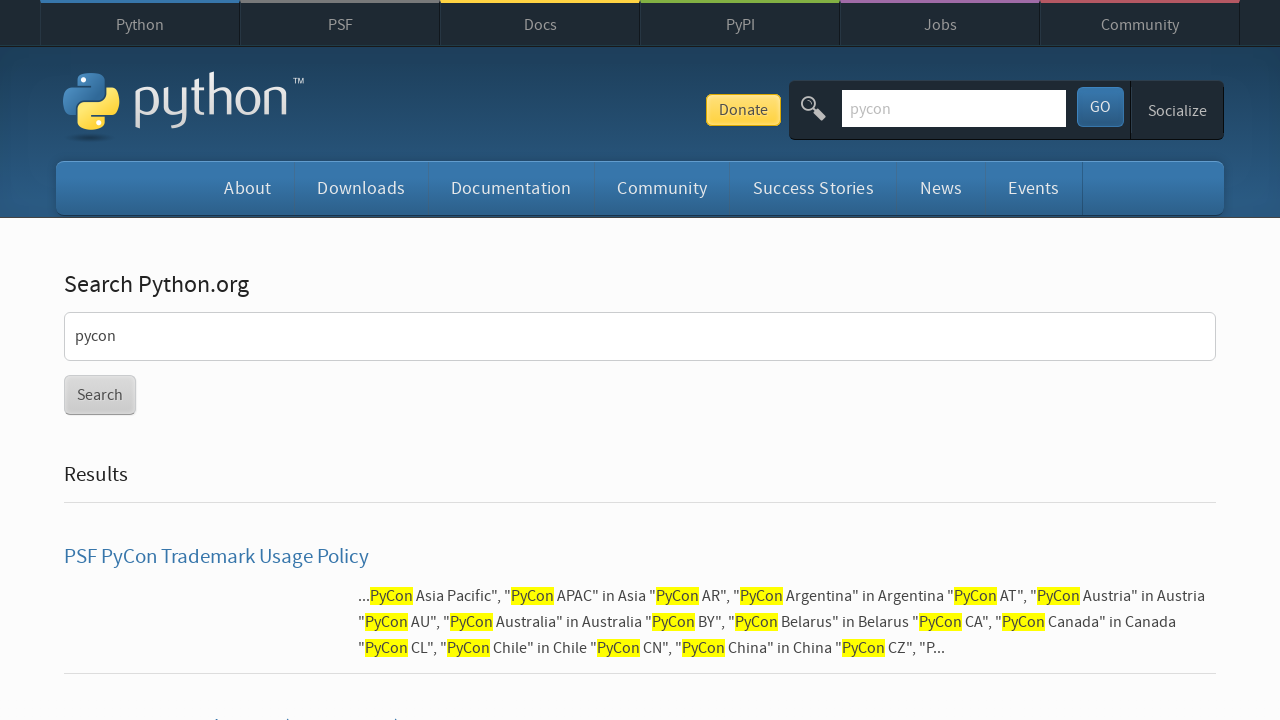

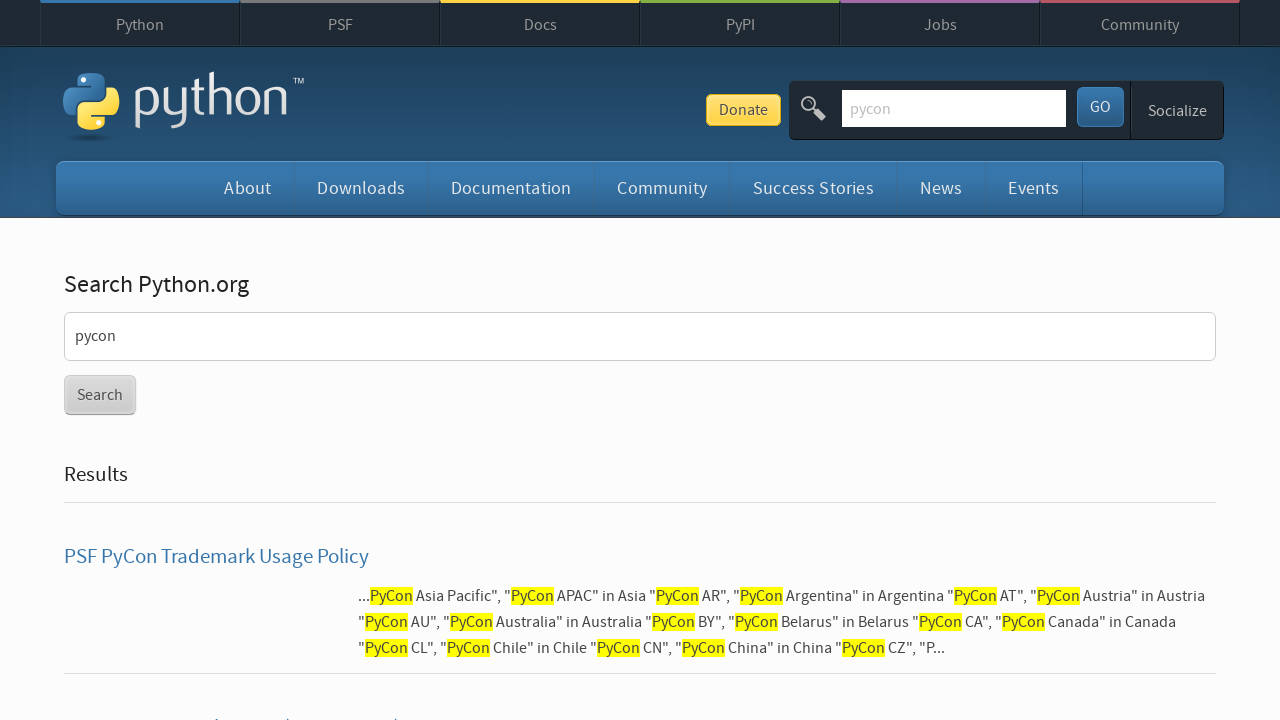